Navigates to DUCAT India website and verifies the page title matches the expected value

Starting URL: https://ducatindia.com

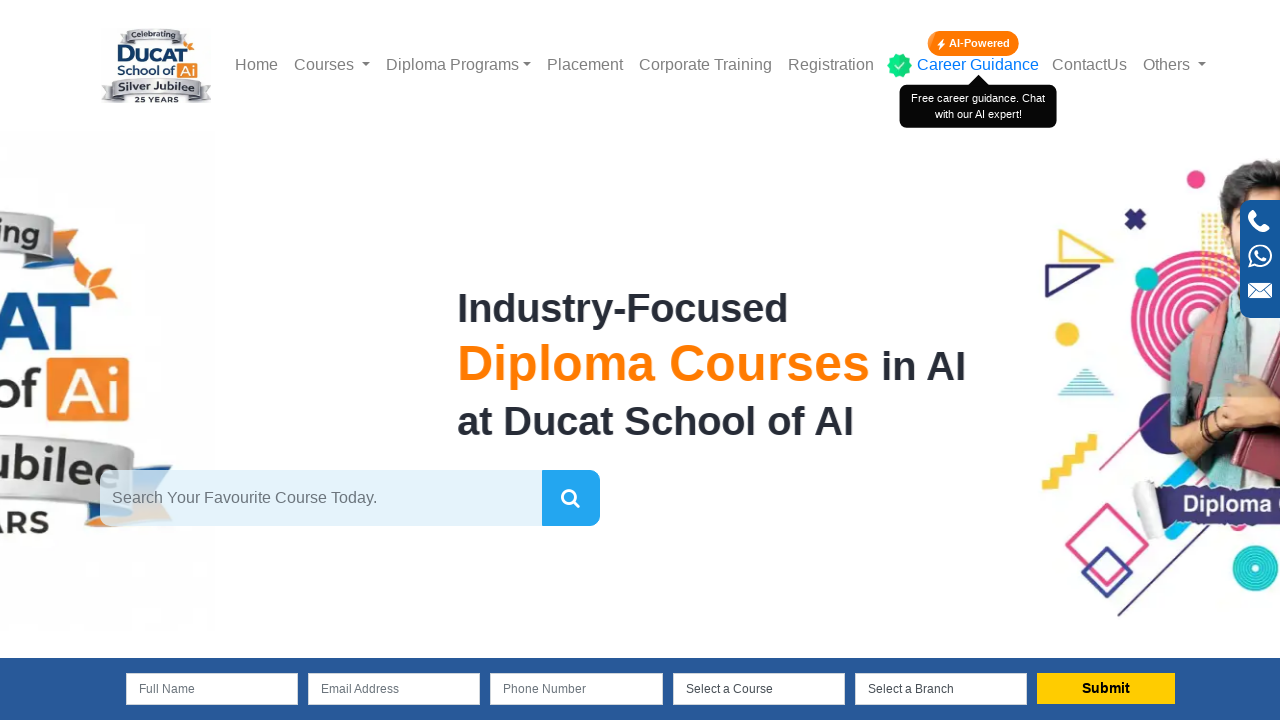

Navigated to DUCAT India website
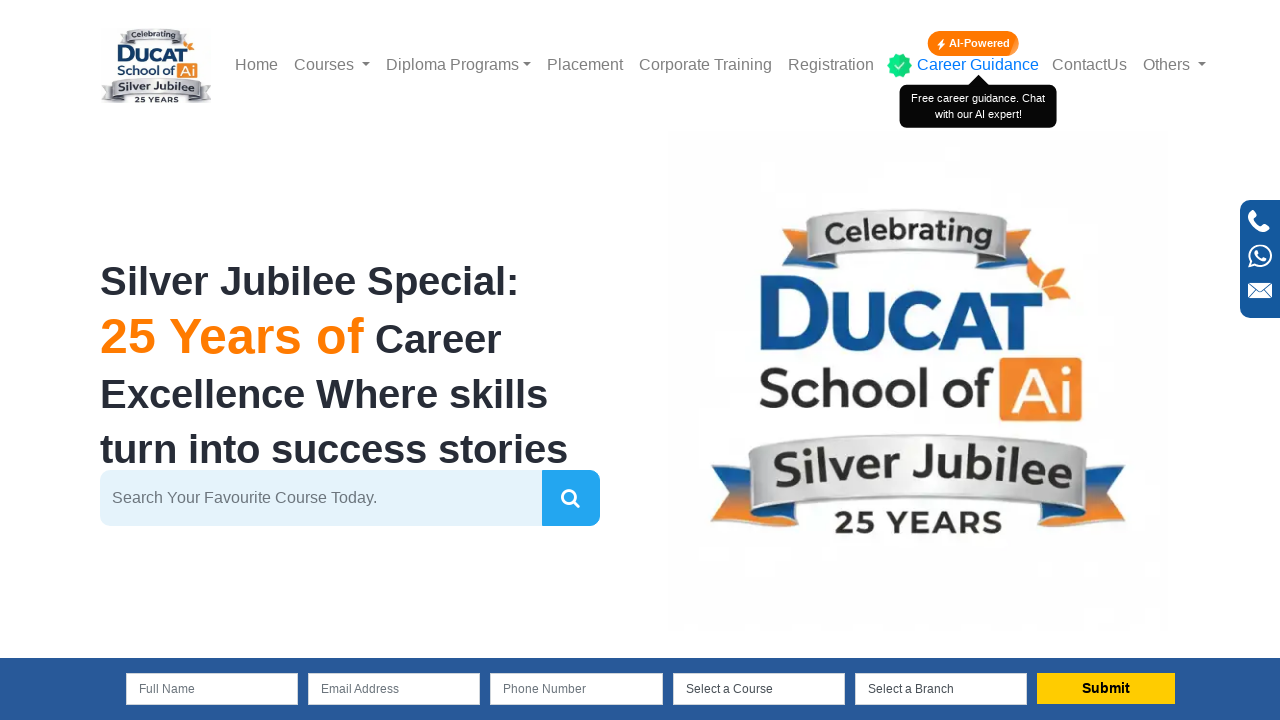

Retrieved page title
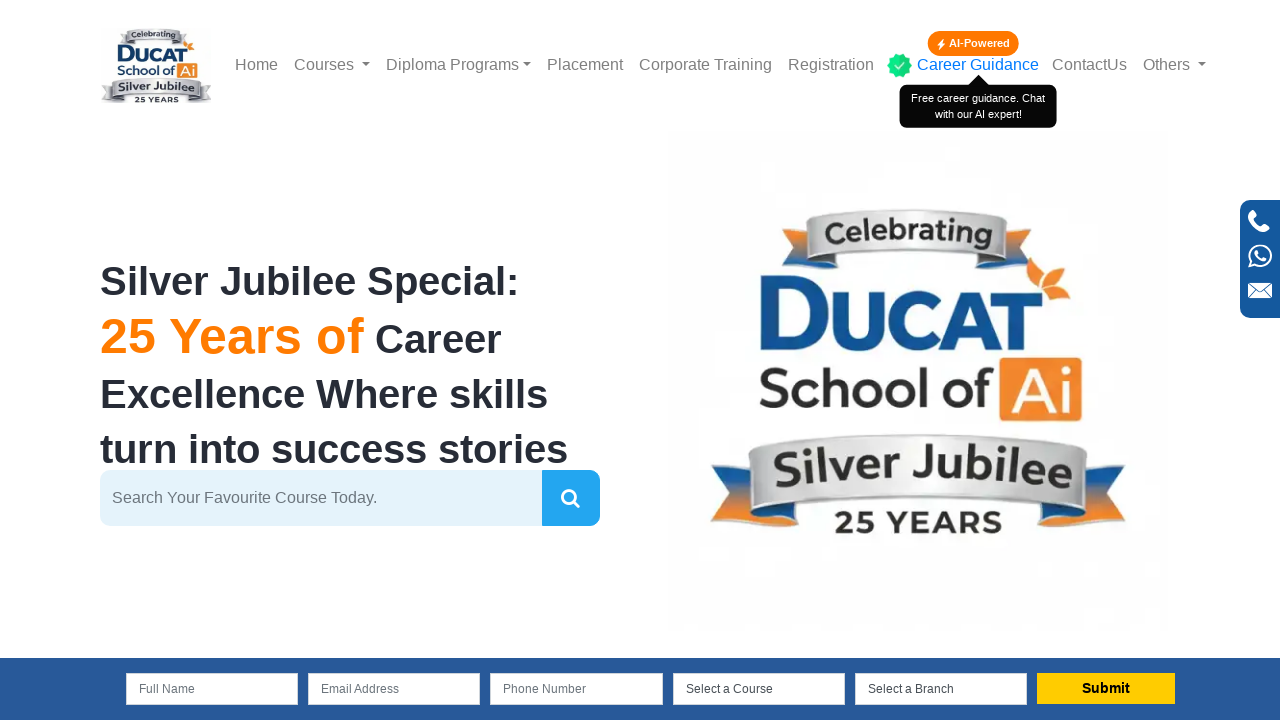

Set expected title value for comparison
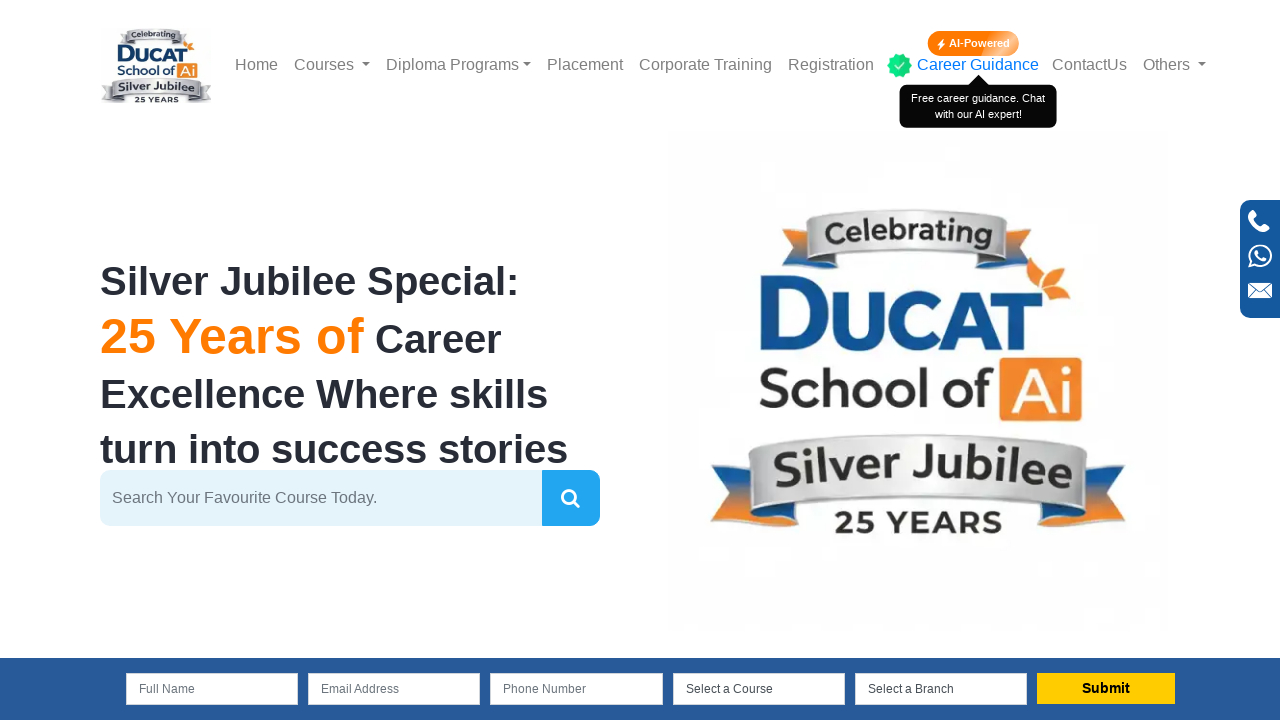

Verified page title matches expected value
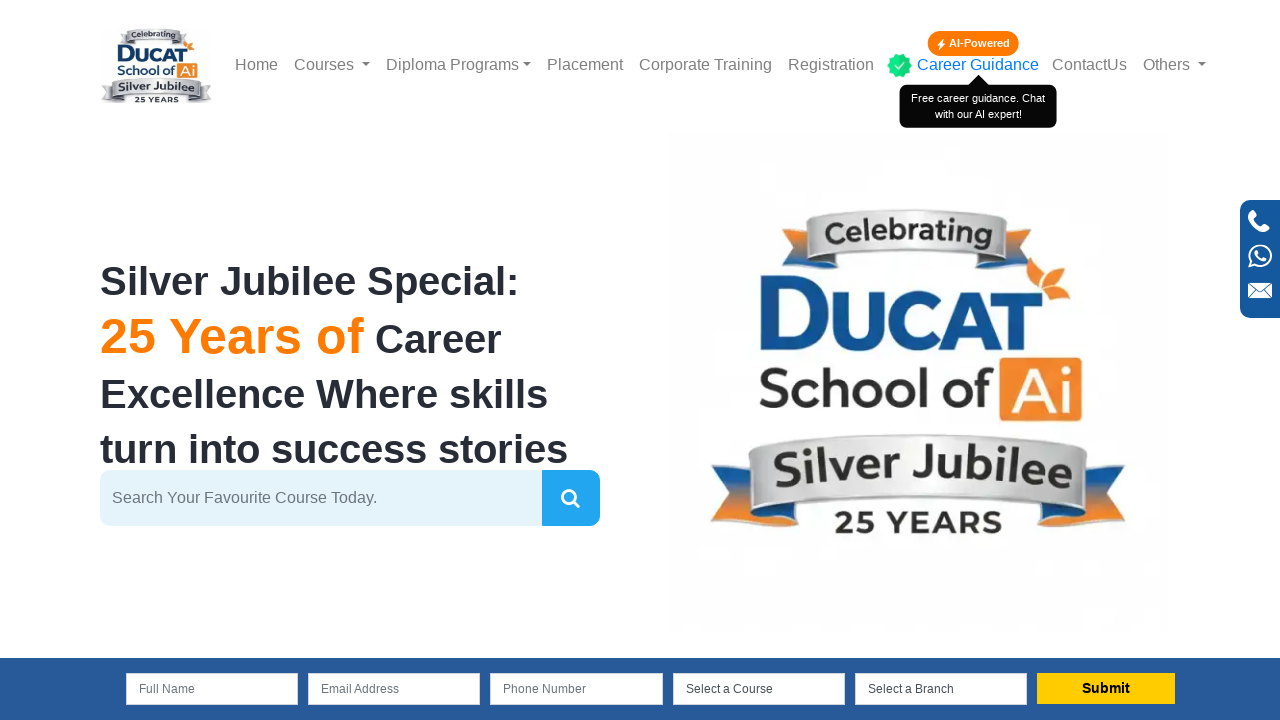

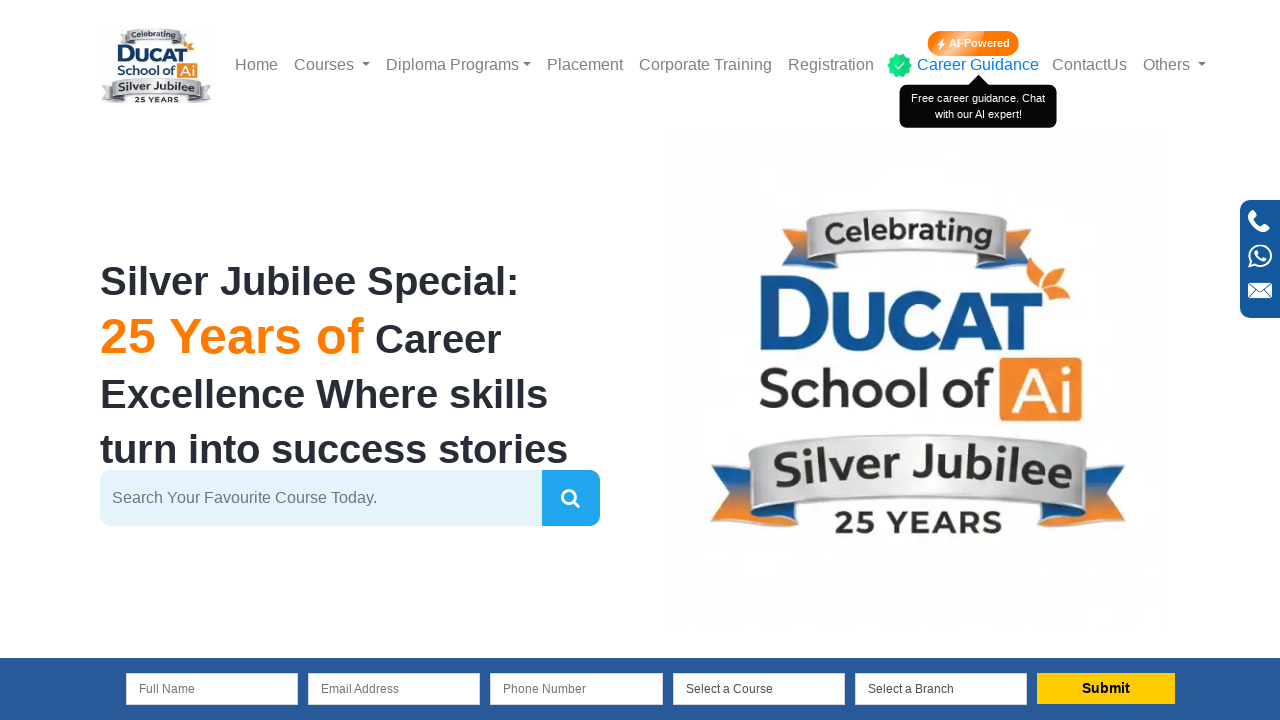